Tests modal dialog functionality by clicking a button to show a small modal and then closing it

Starting URL: https://demoqa.com/modal-dialogs

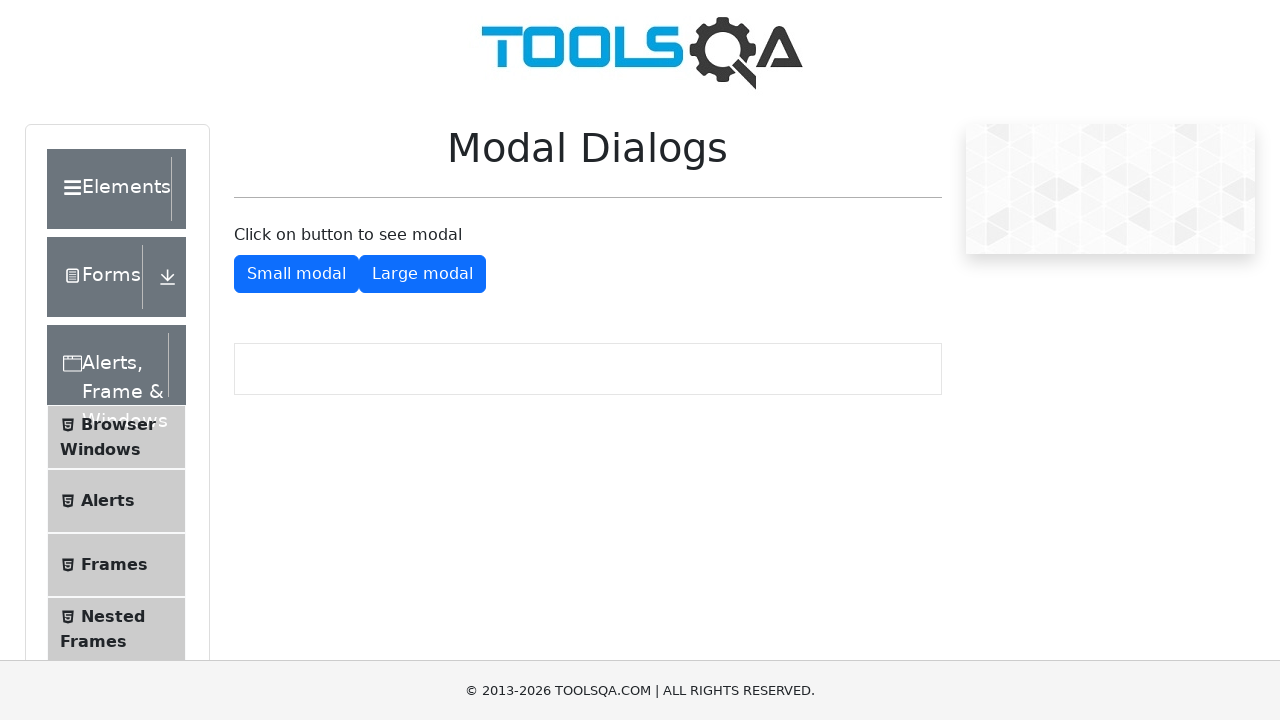

Navigated to modal dialogs test page
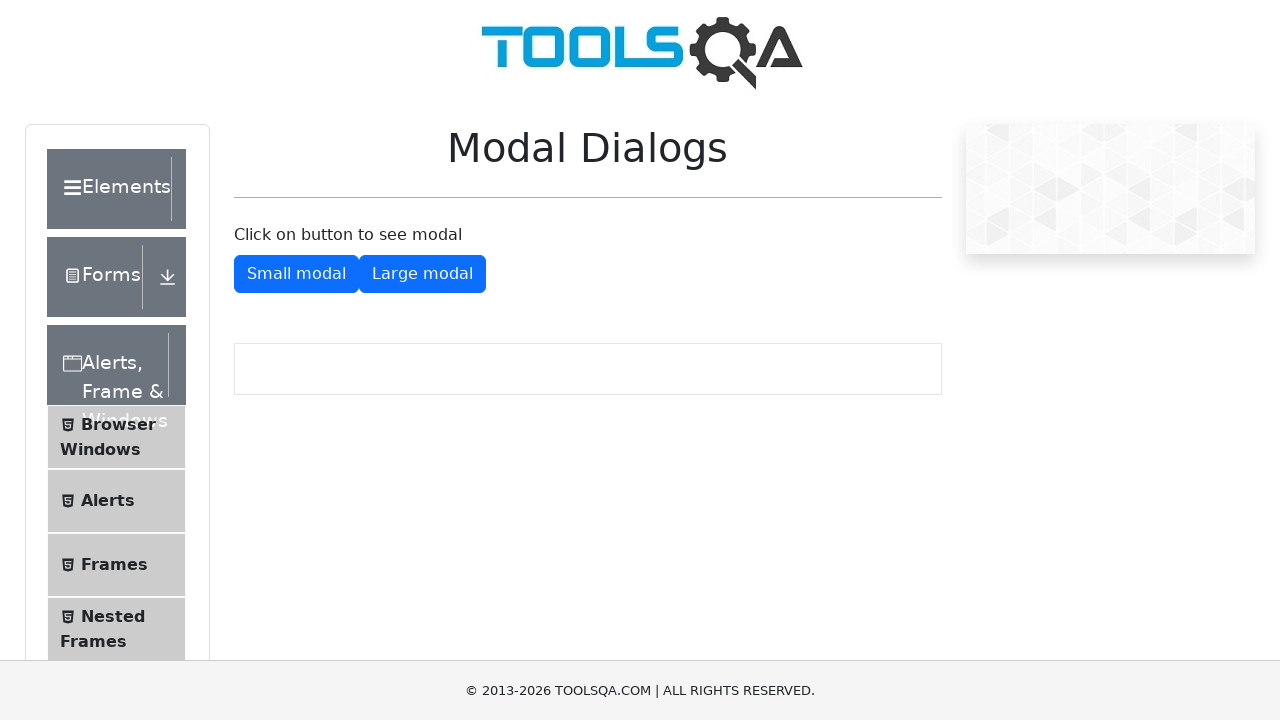

Clicked button to show small modal at (296, 274) on button#showSmallModal
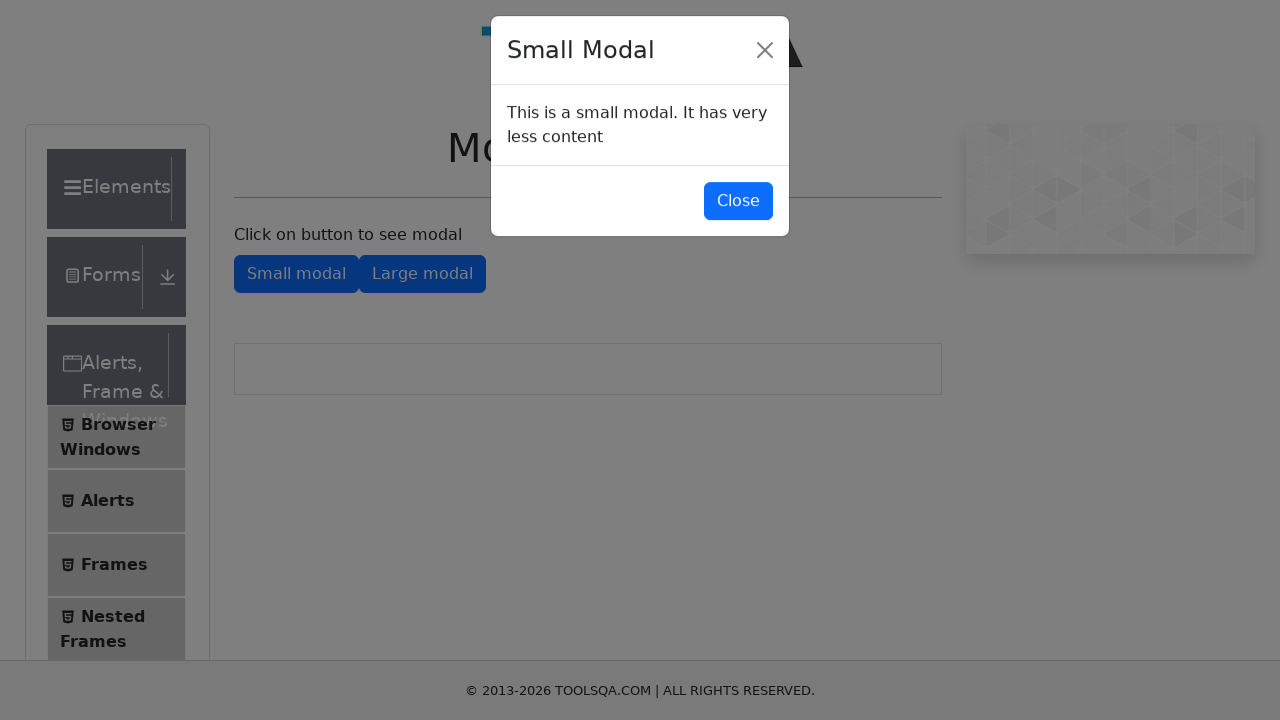

Modal dialog appeared and close button is visible
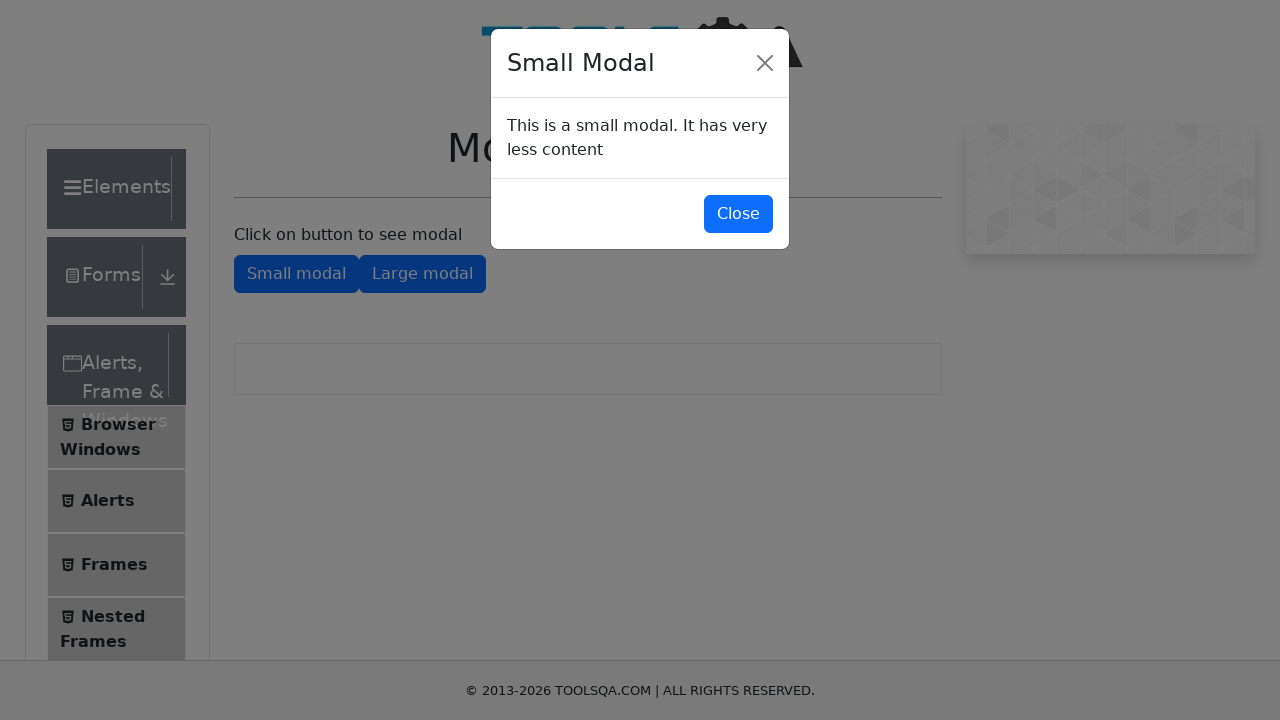

Clicked button to close the small modal at (738, 214) on button#closeSmallModal
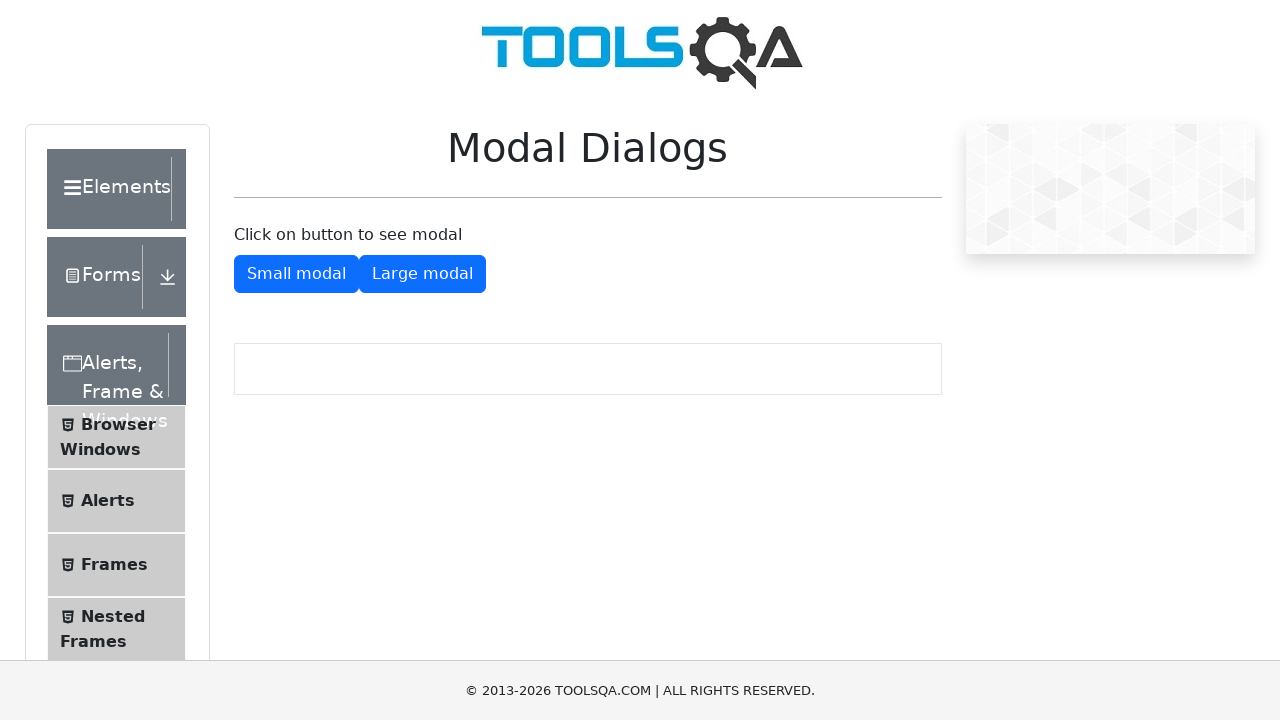

Modal dialog closed successfully
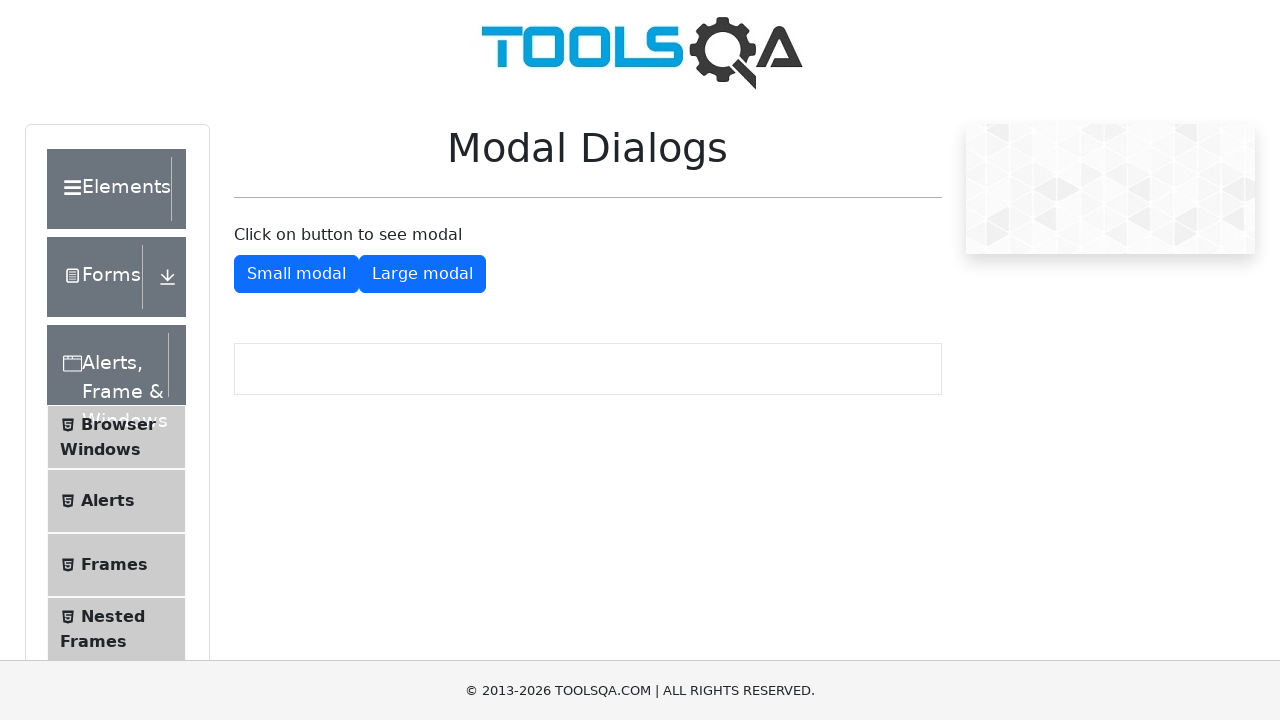

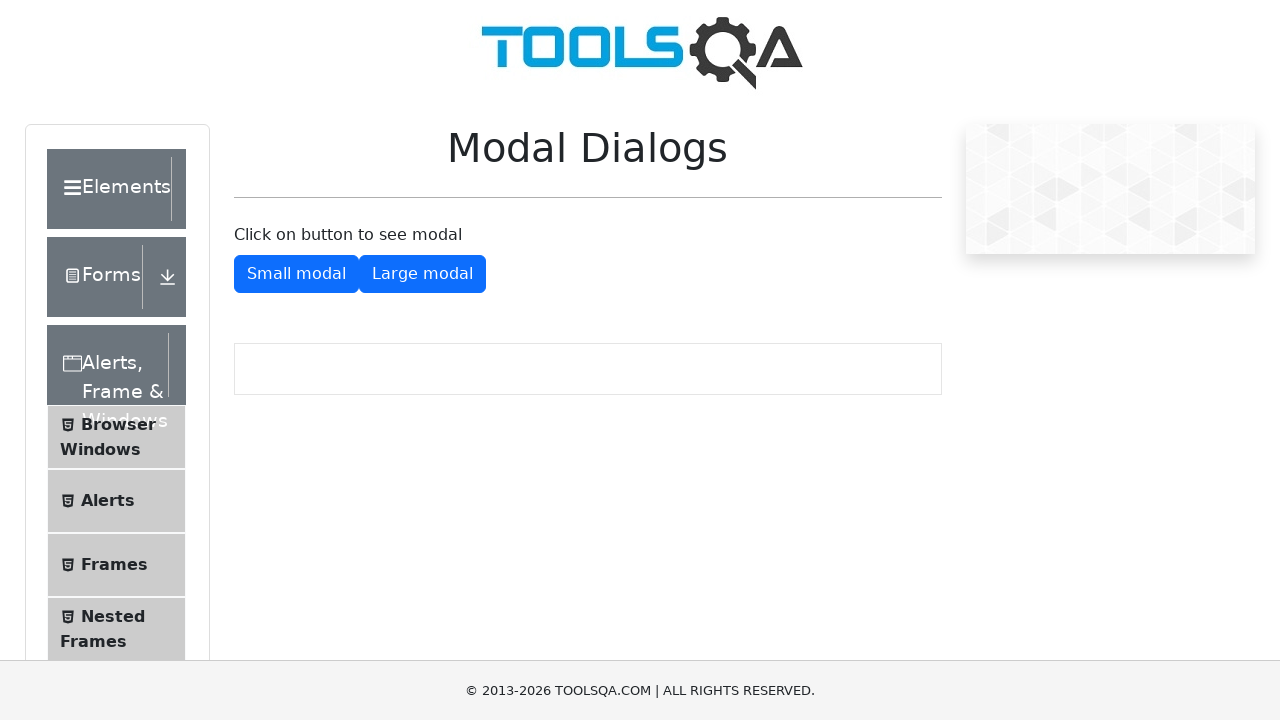